Tests basic browser navigation methods including page refresh, navigating to a different URL, browser back/forward navigation, and window maximize/minimize operations across two websites.

Starting URL: http://www.goindigo.in/

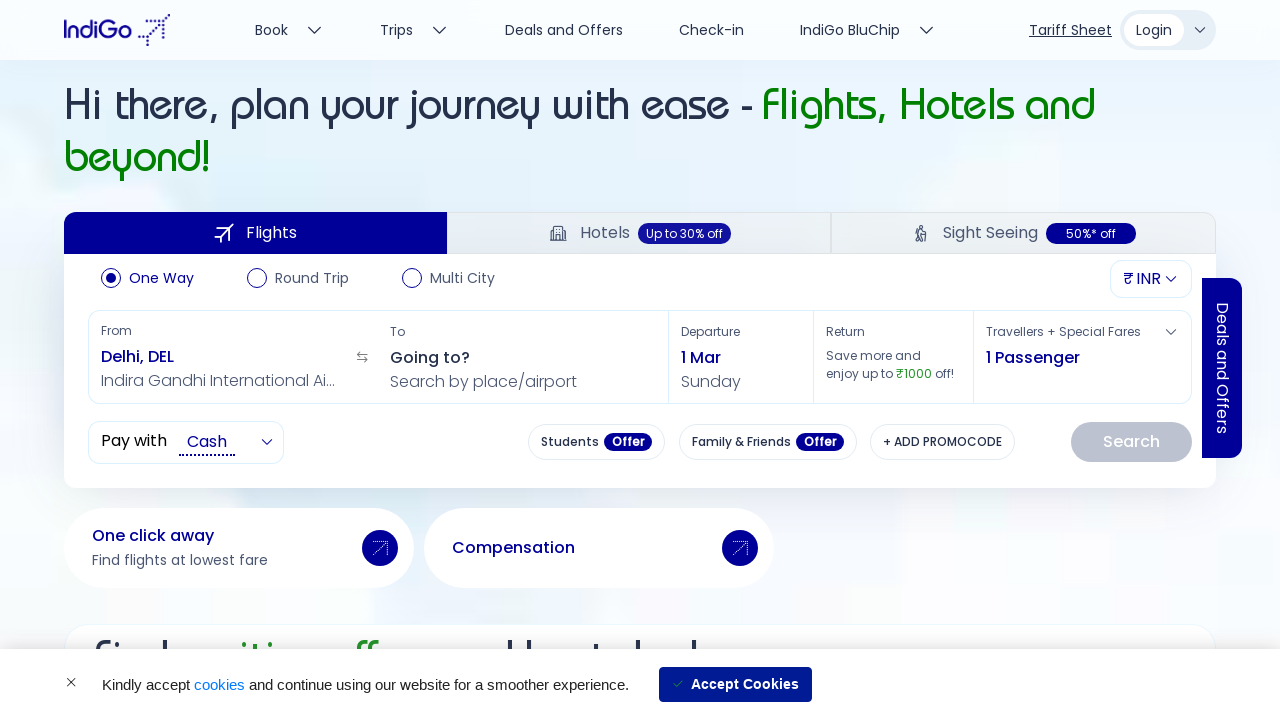

Refreshed the current page (goindigo.in)
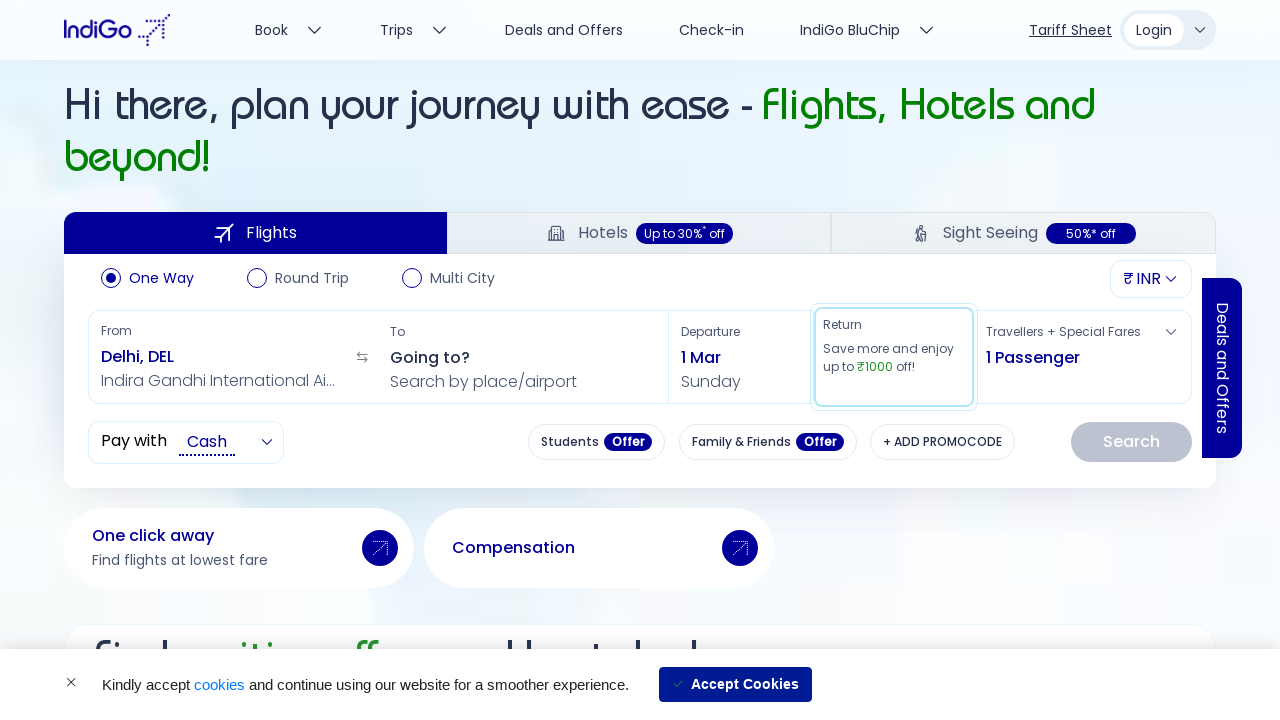

Retrieved and printed page title
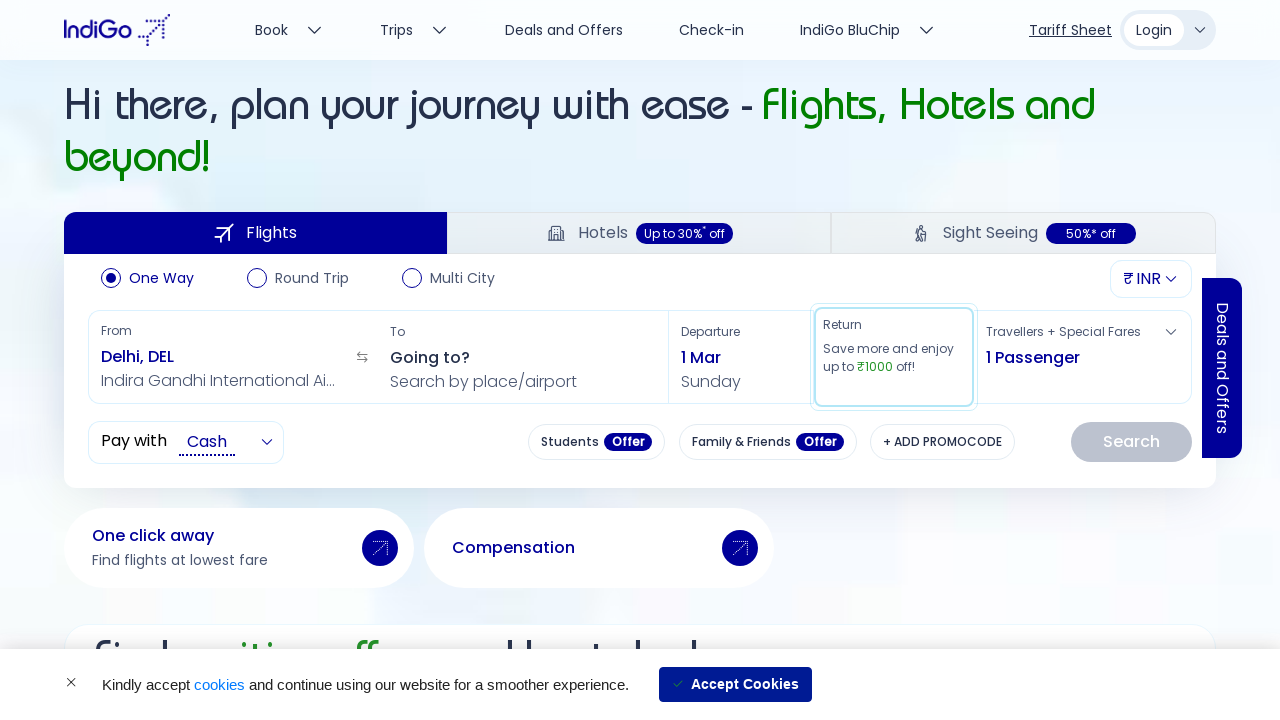

Retrieved and printed current URL
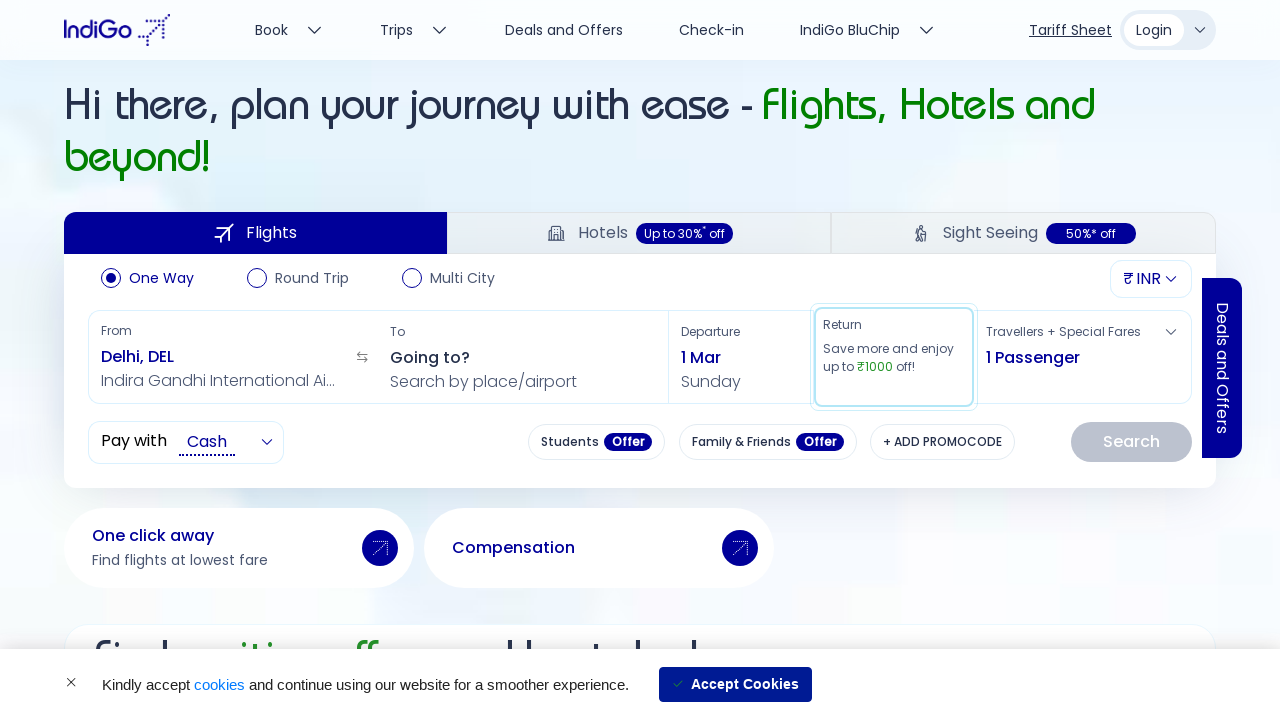

Navigated to dream11.com
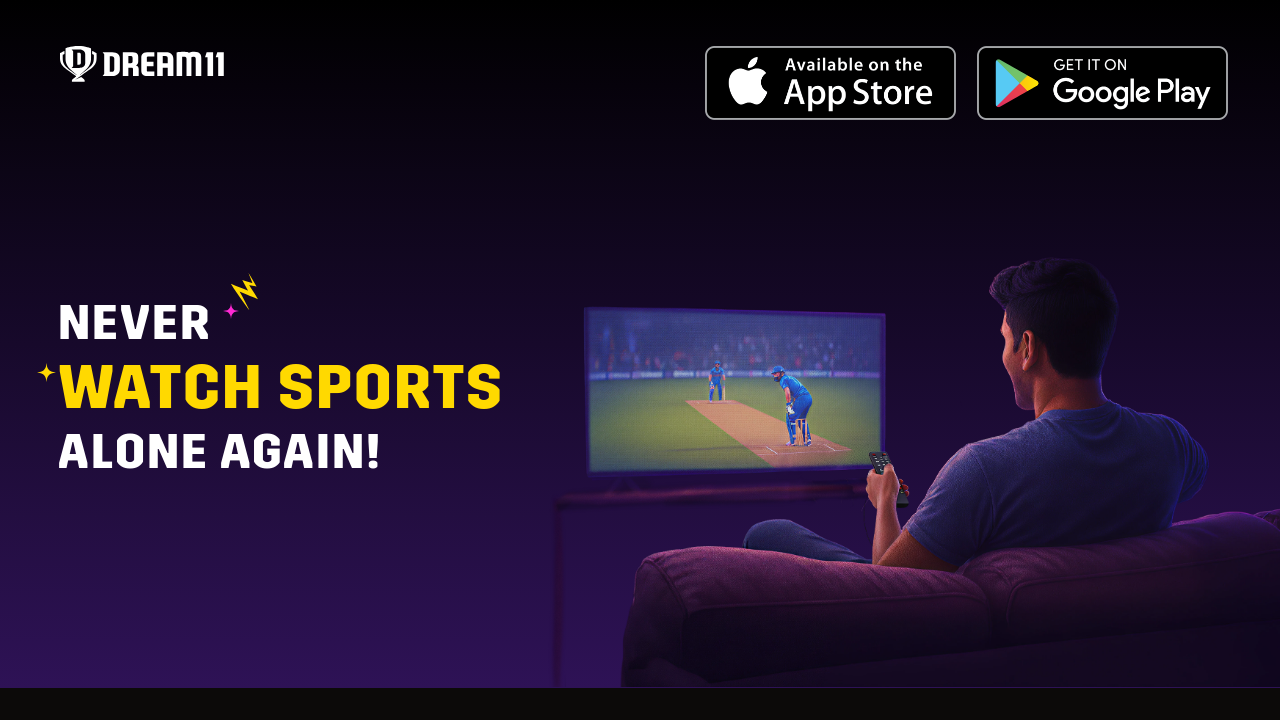

Retrieved and printed Dream11 page title
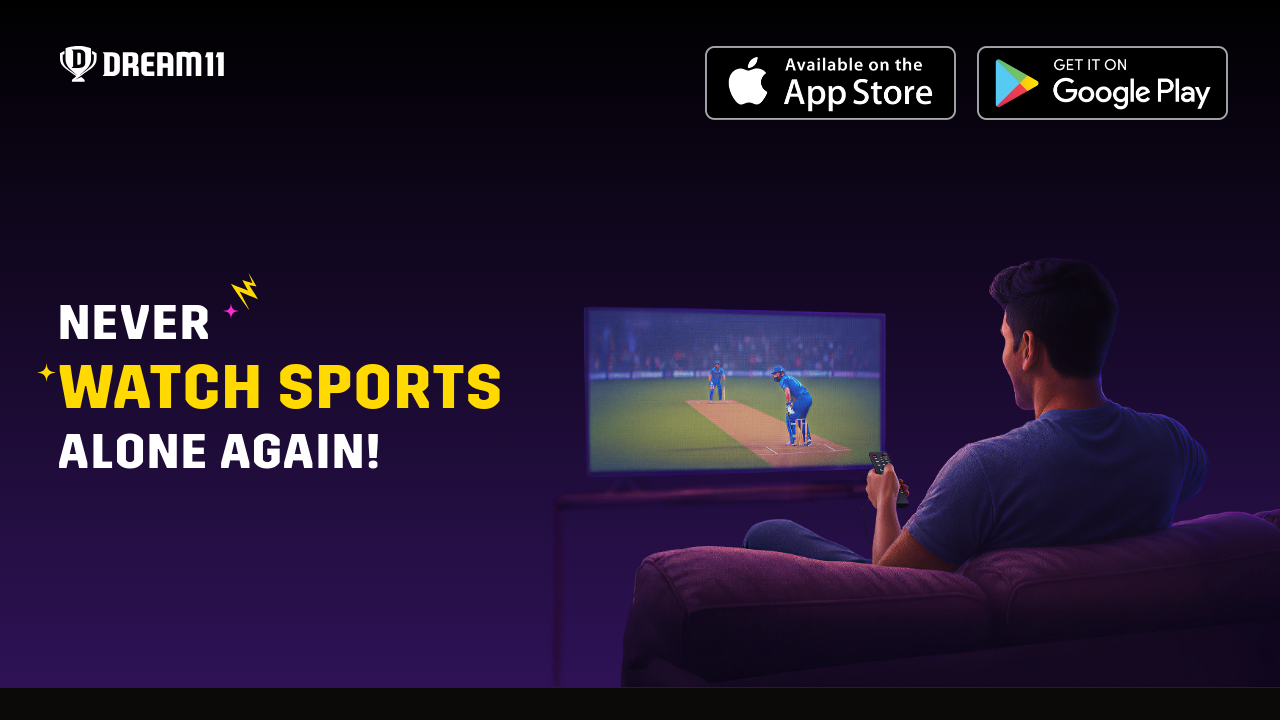

Refreshed Dream11 page
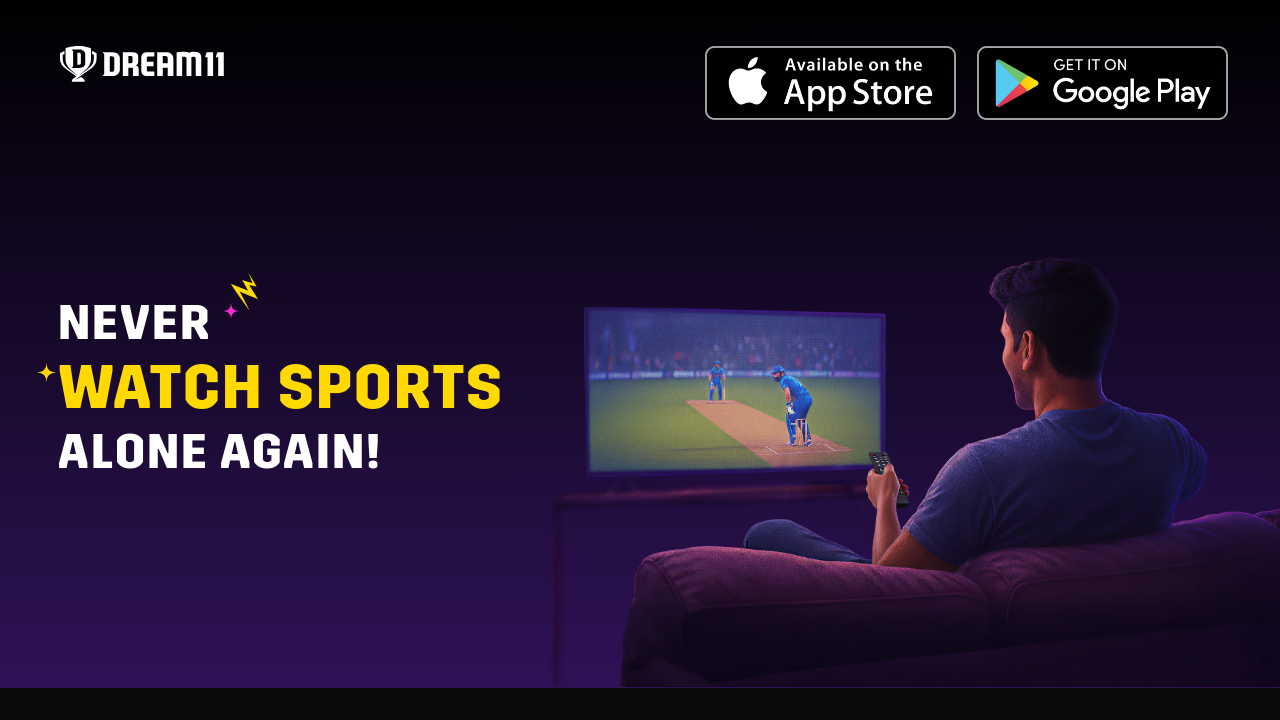

Navigated back to previous page (goindigo.in)
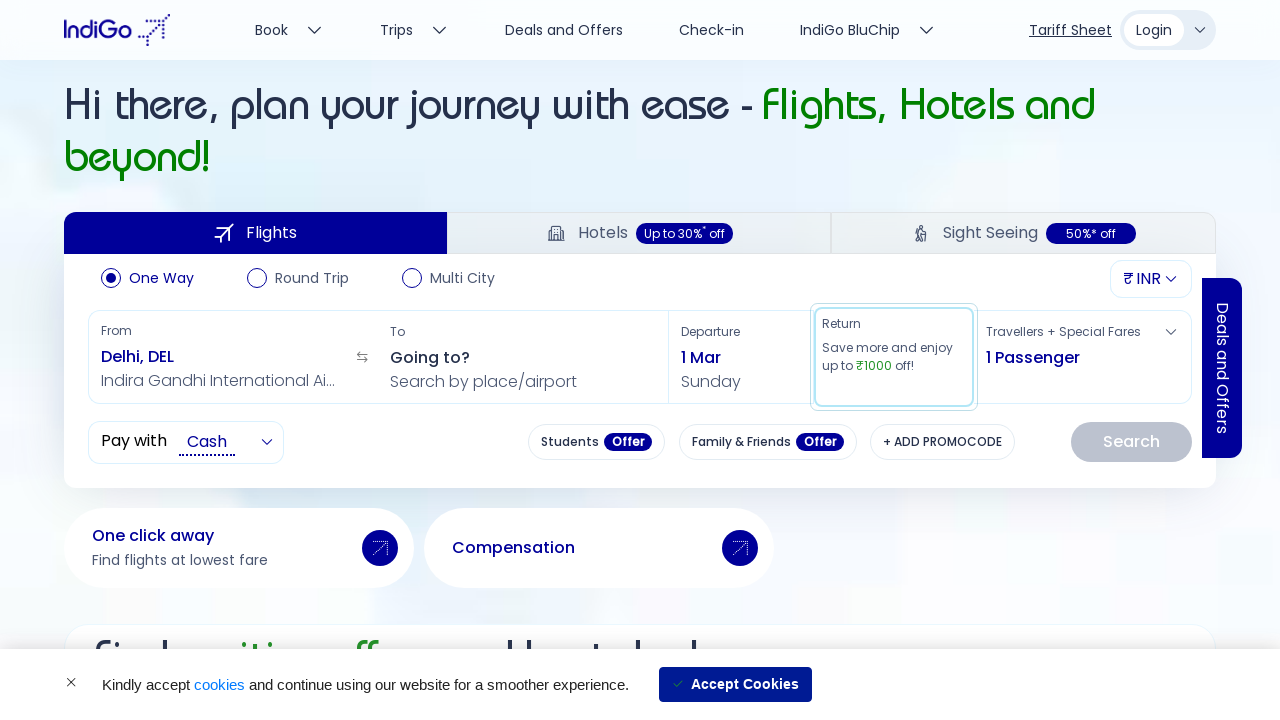

Navigated forward to Dream11 page
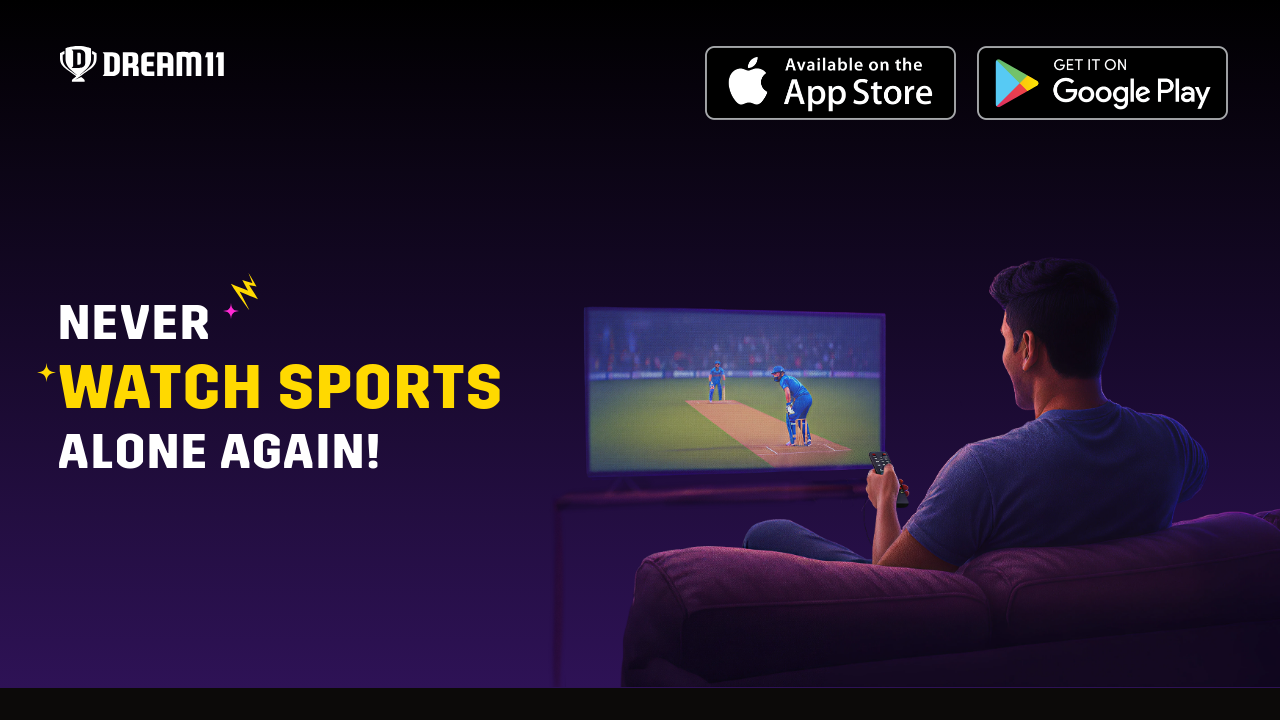

Maximized window to 1920x1080 viewport size
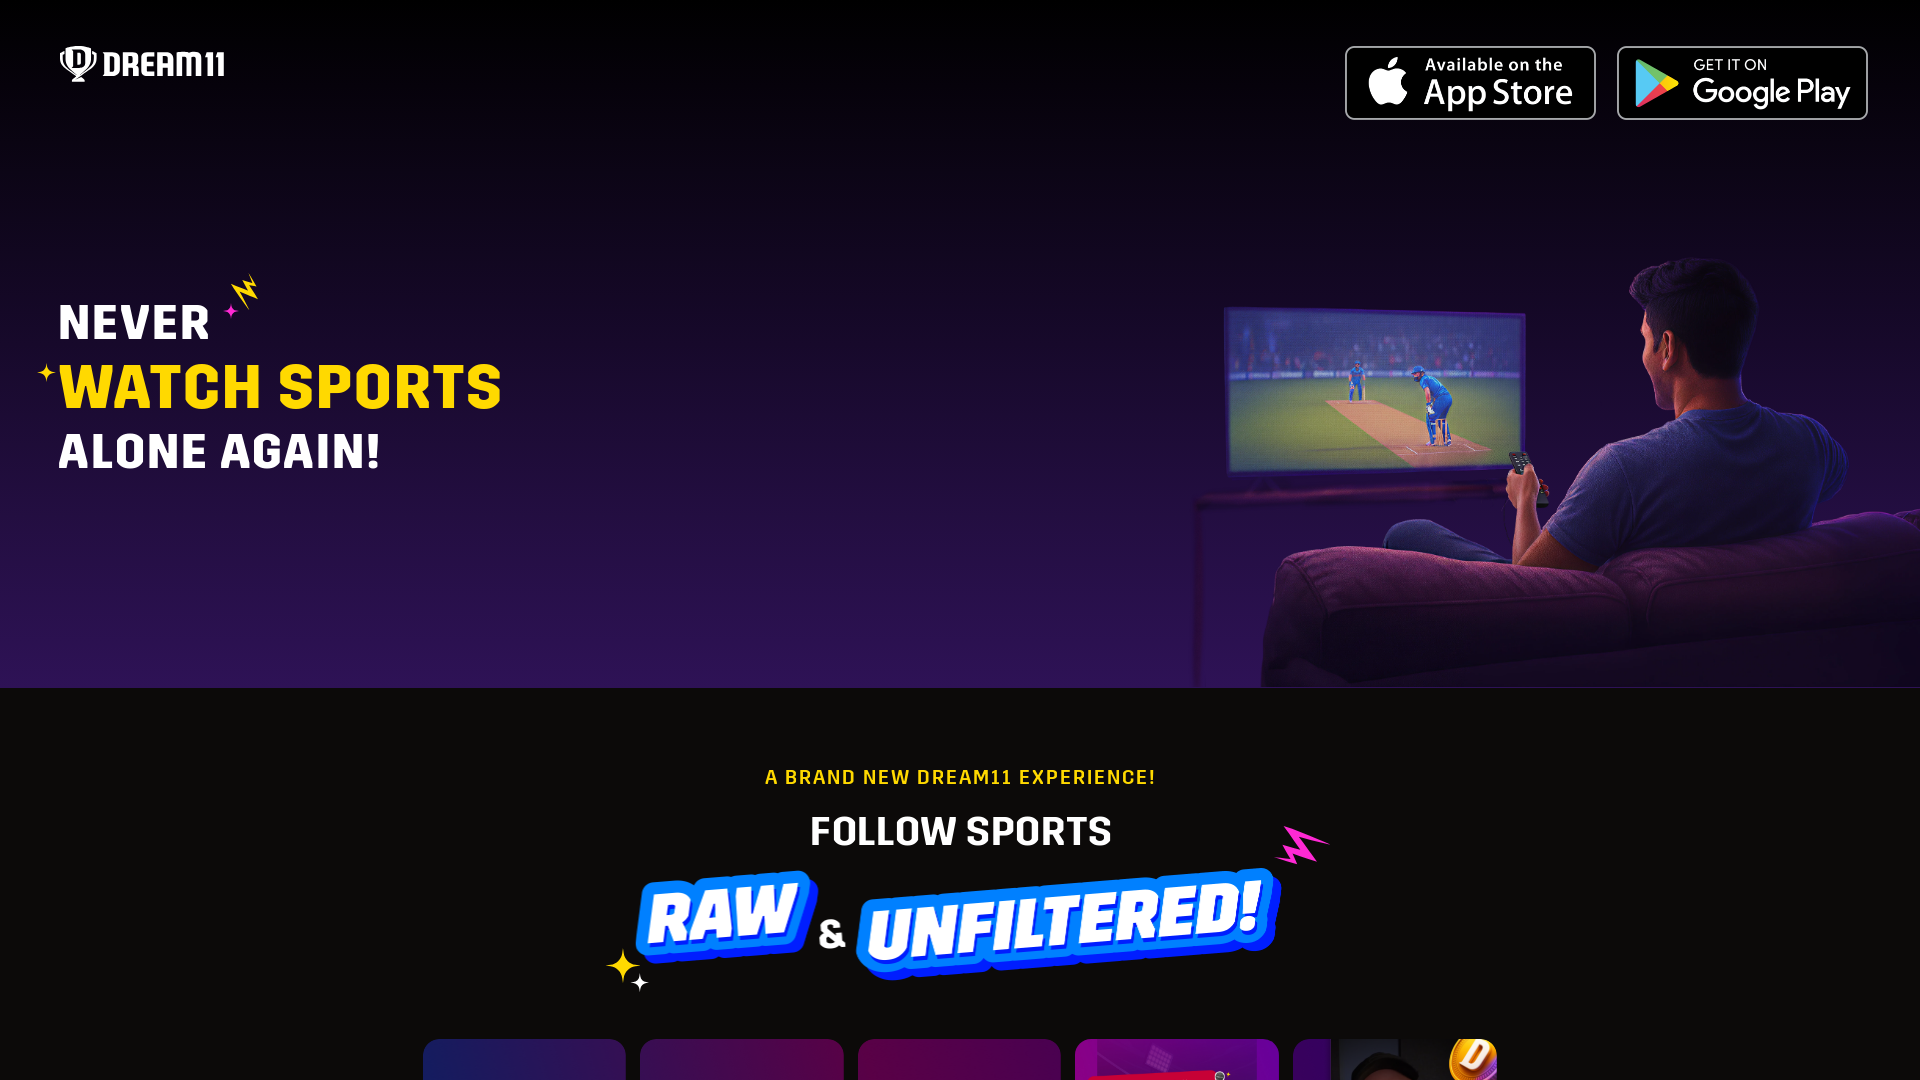

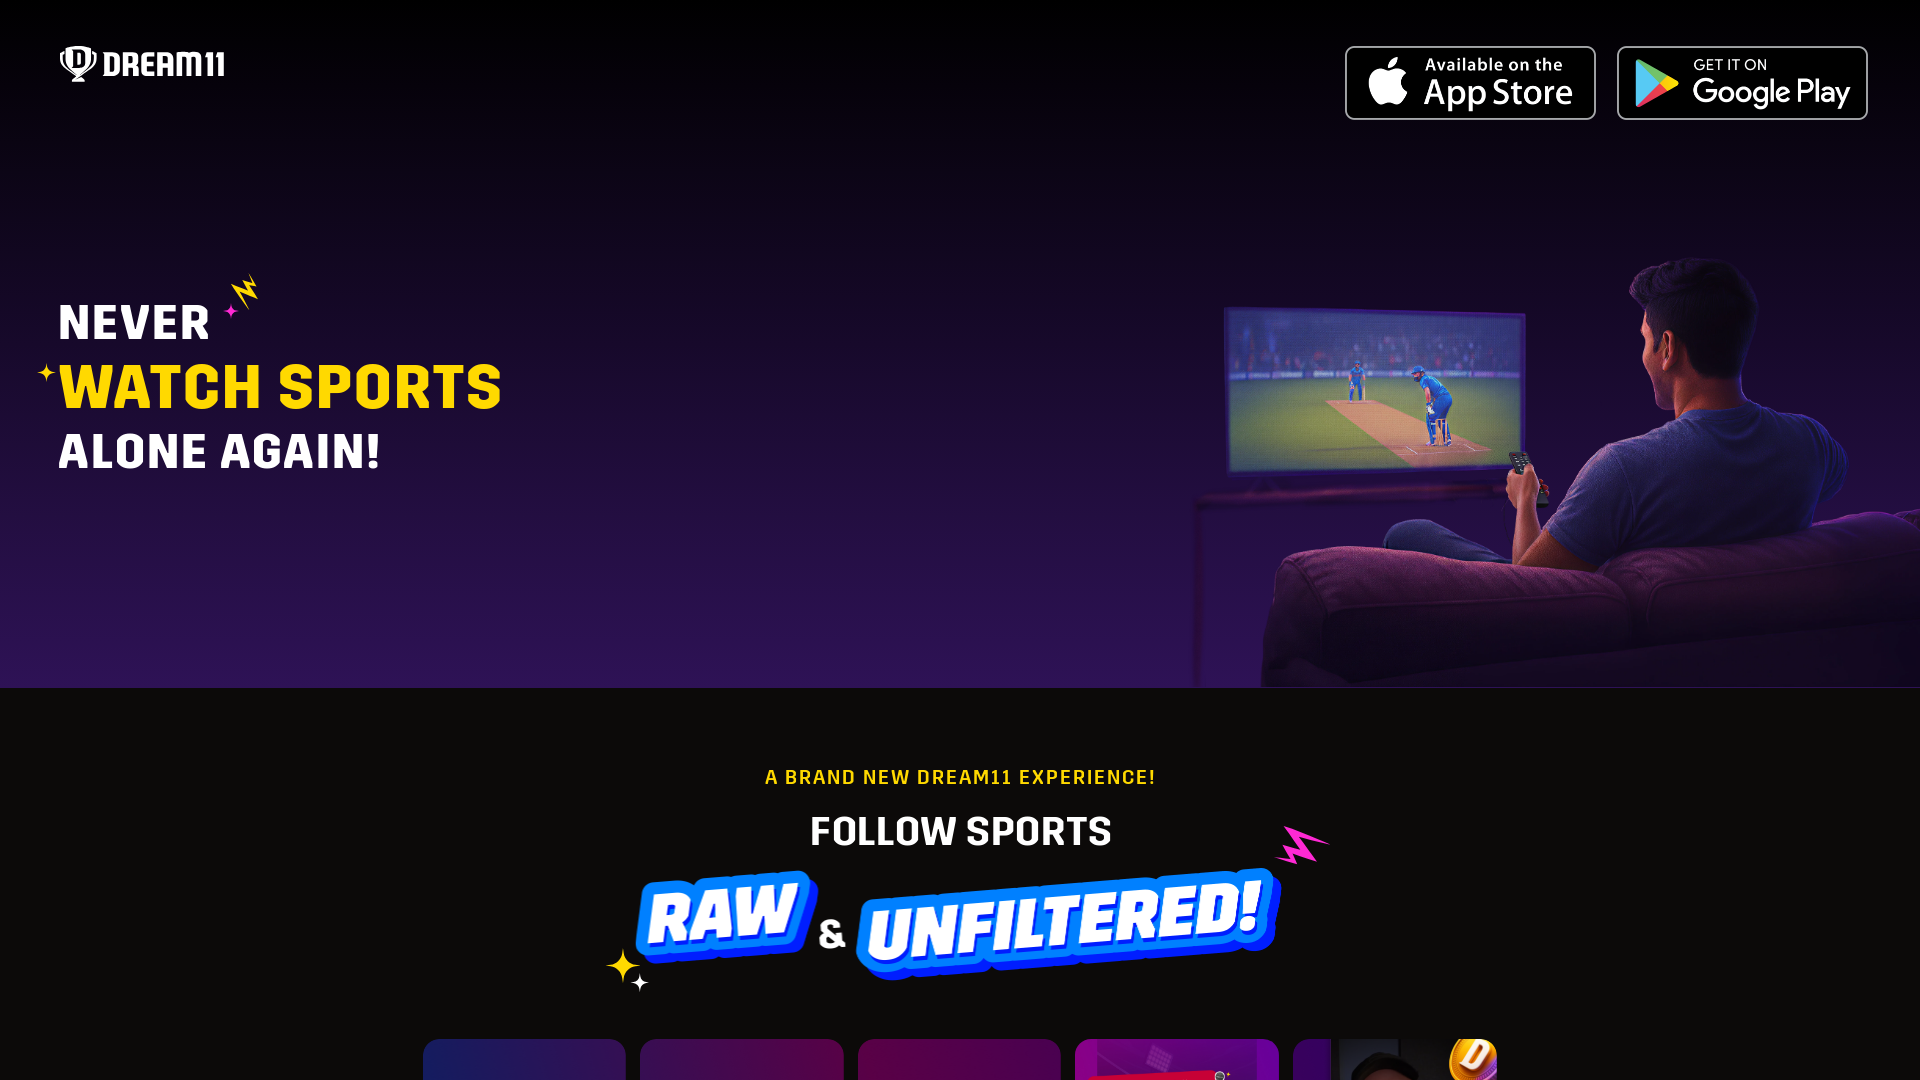